Demonstrates explicit wait functionality by navigating to Walmart's homepage and waiting for page elements to be ready for interaction

Starting URL: https://www.walmart.com/

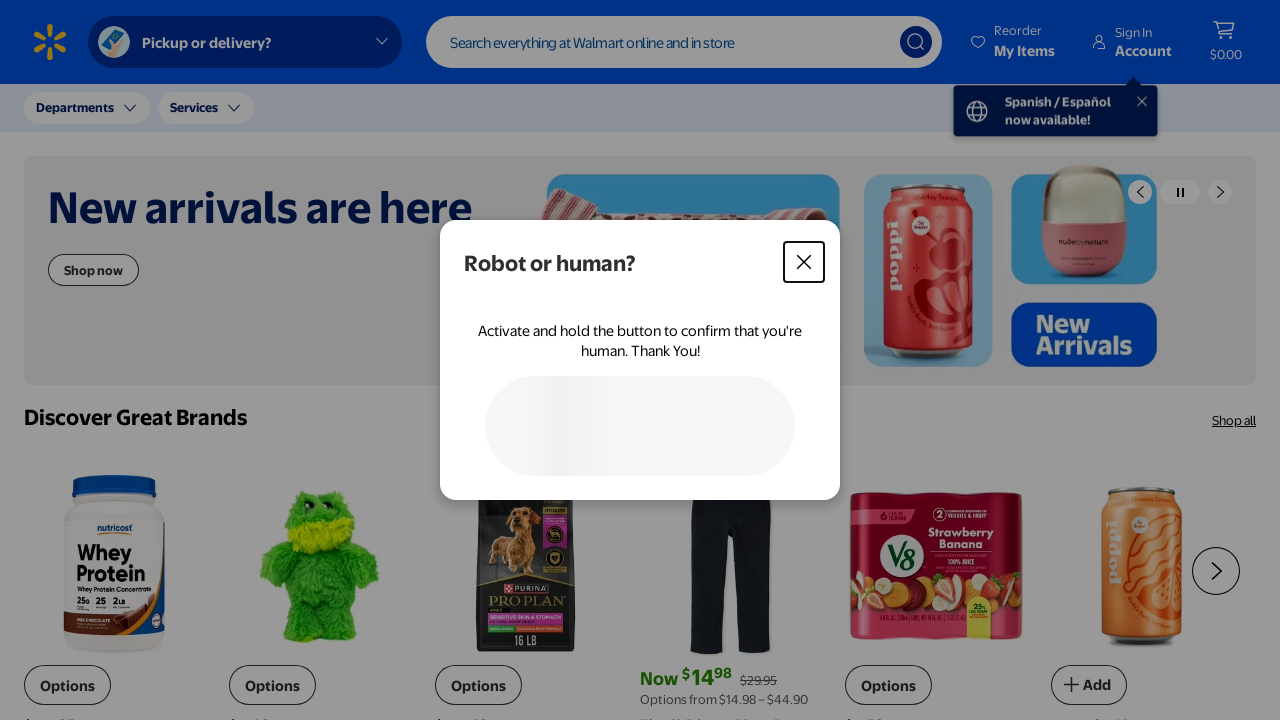

Waited for page to reach domcontentloaded state
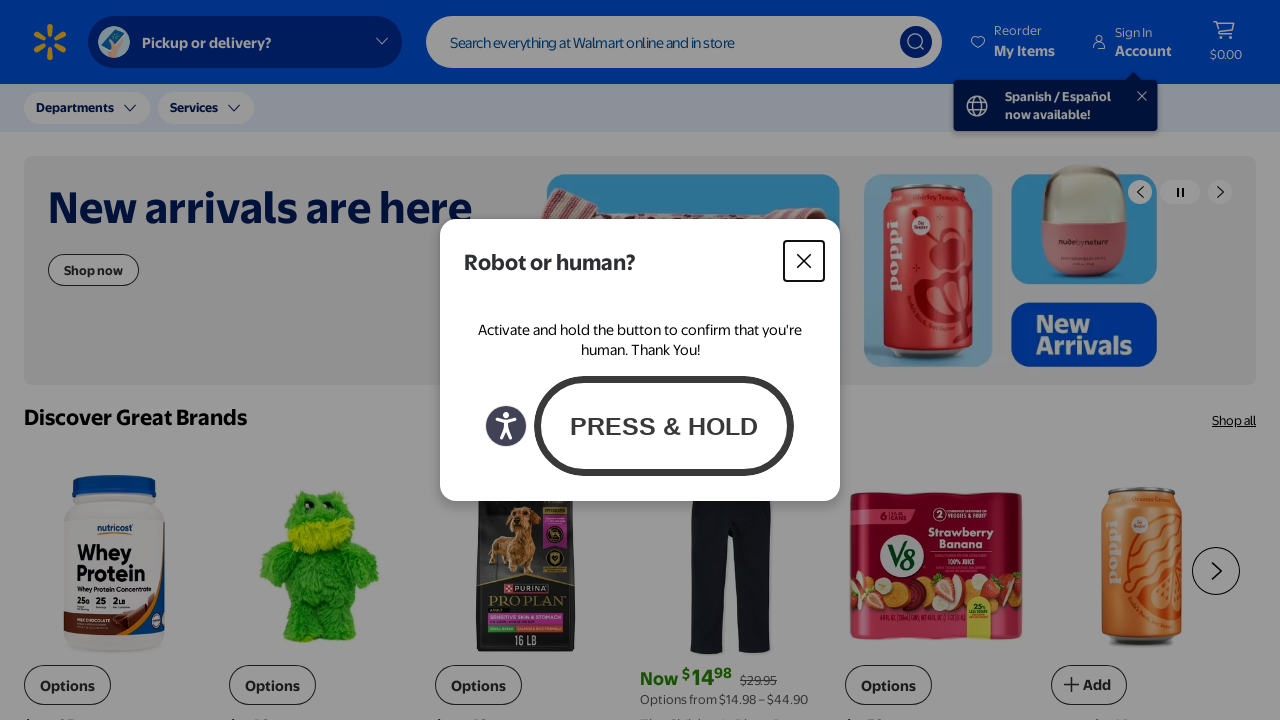

Waited for search input element to become visible
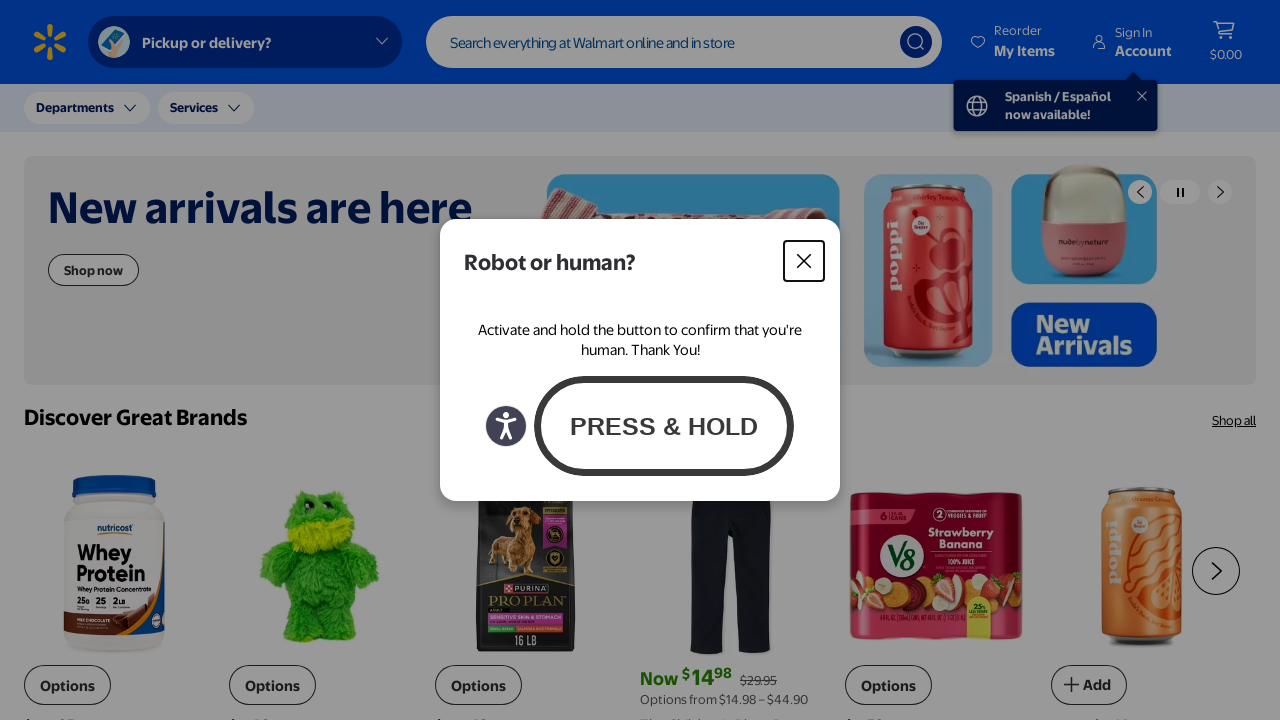

Waited for main navigation header to become visible
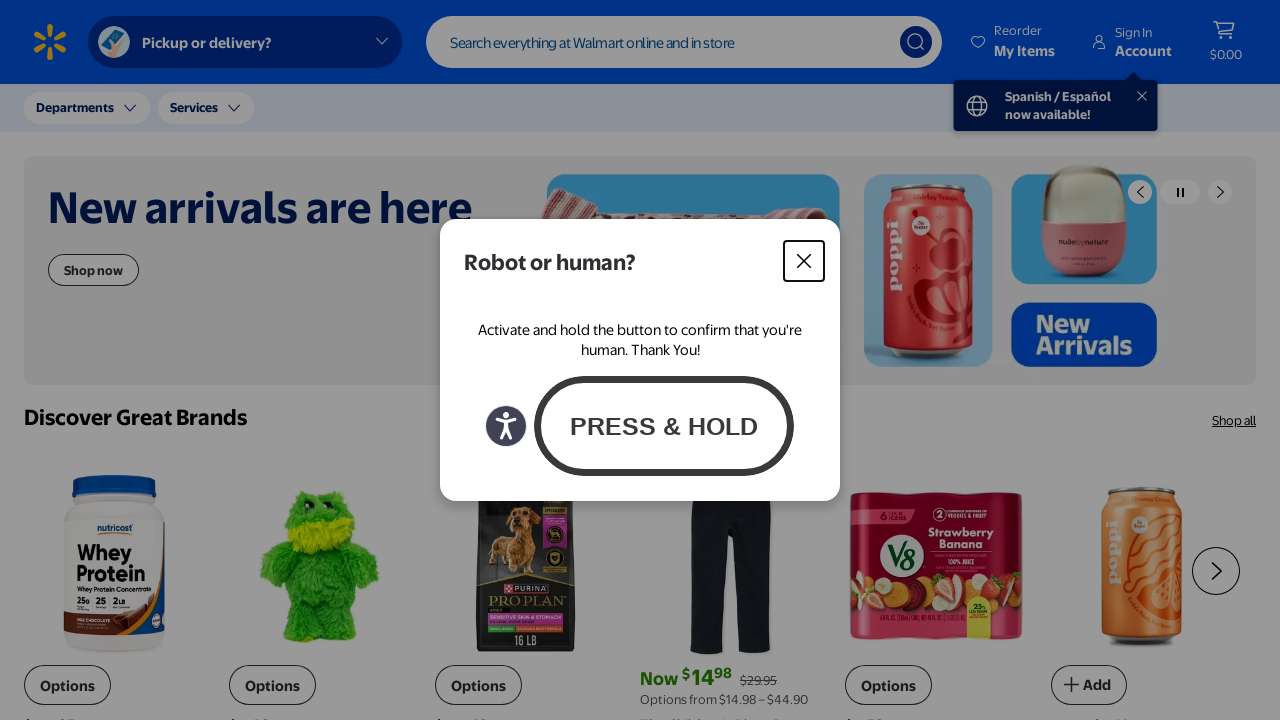

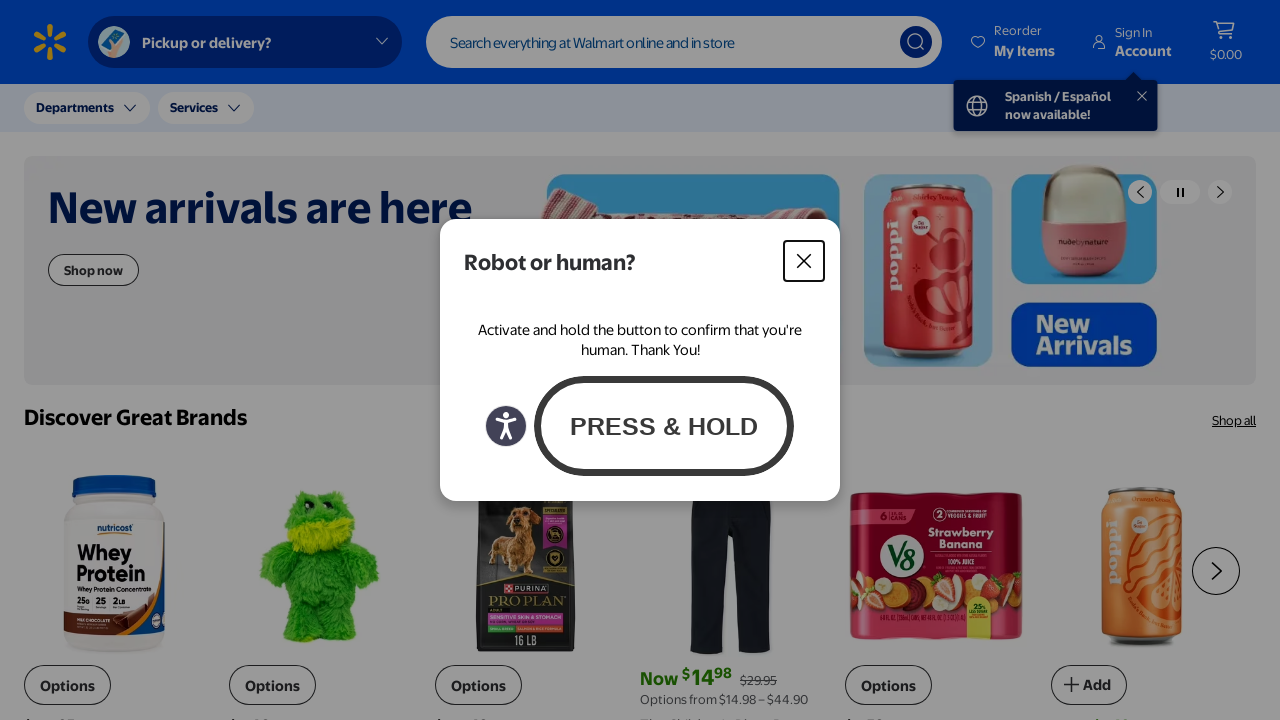